Verifies that the Find Flights button is displayed on the flight booking page

Starting URL: https://rahulshettyacademy.com/dropdownsPractise/

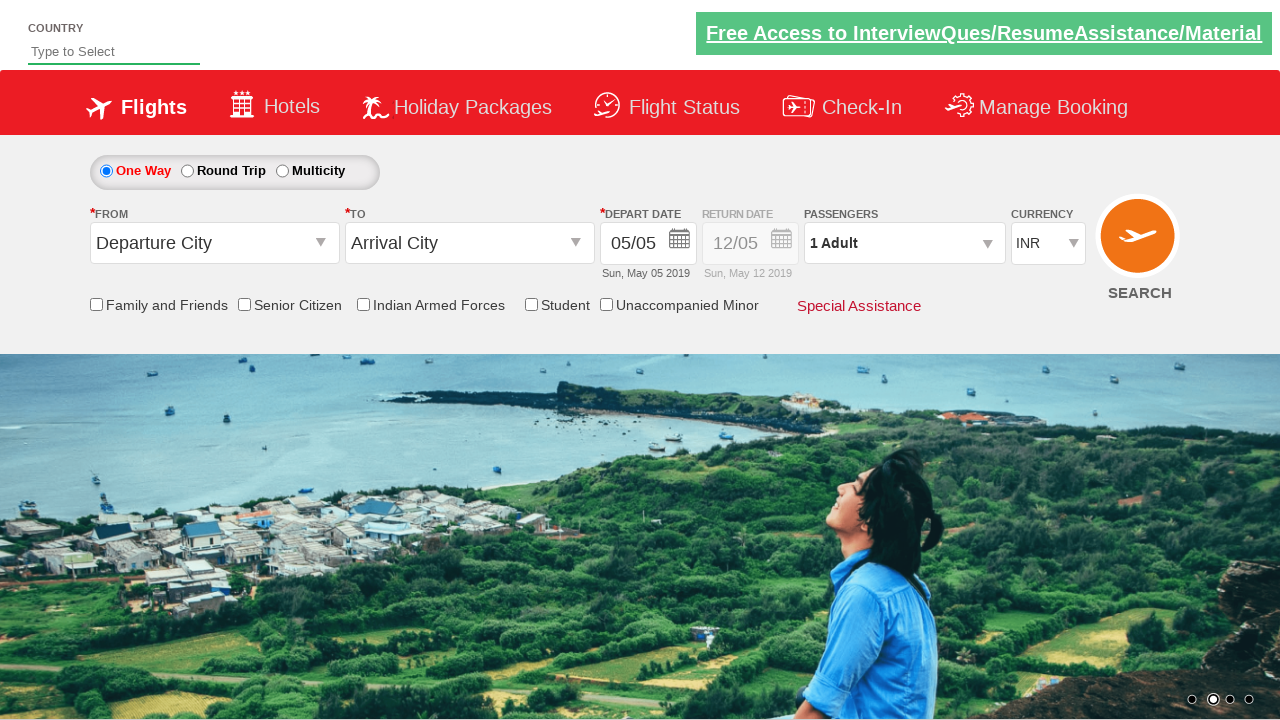

Navigated to flight booking page
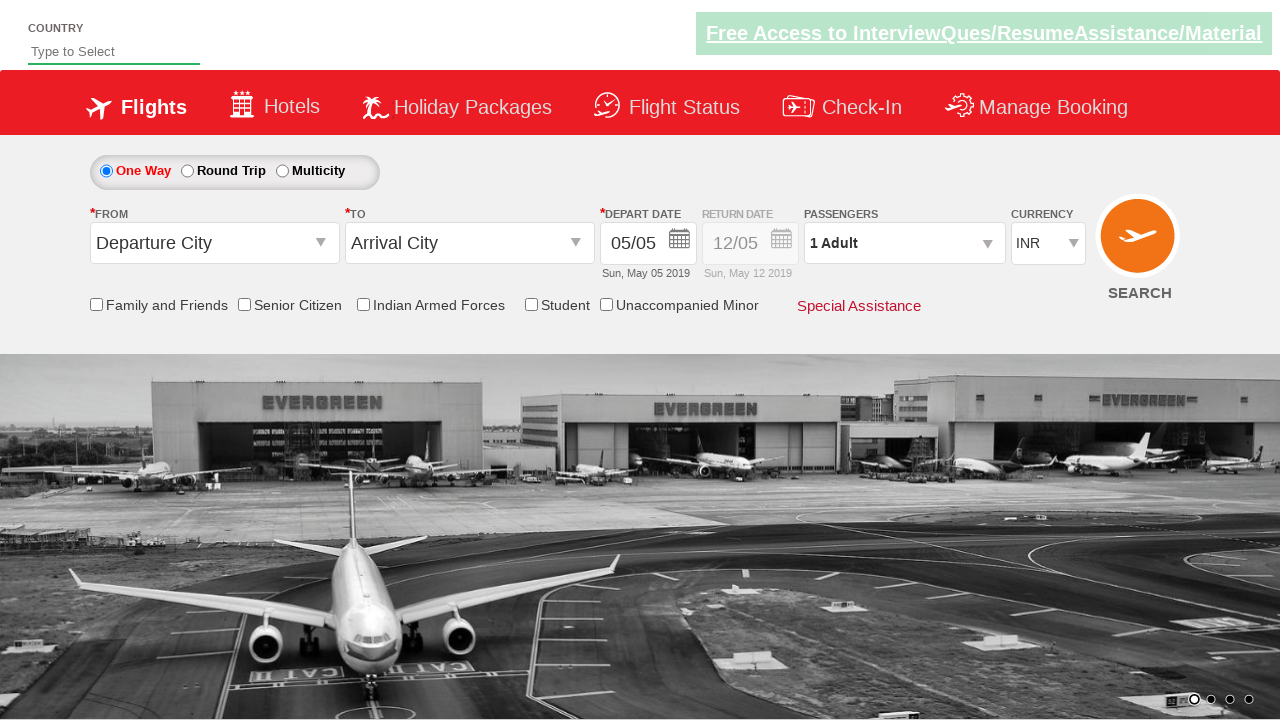

Located the Find Flights button element
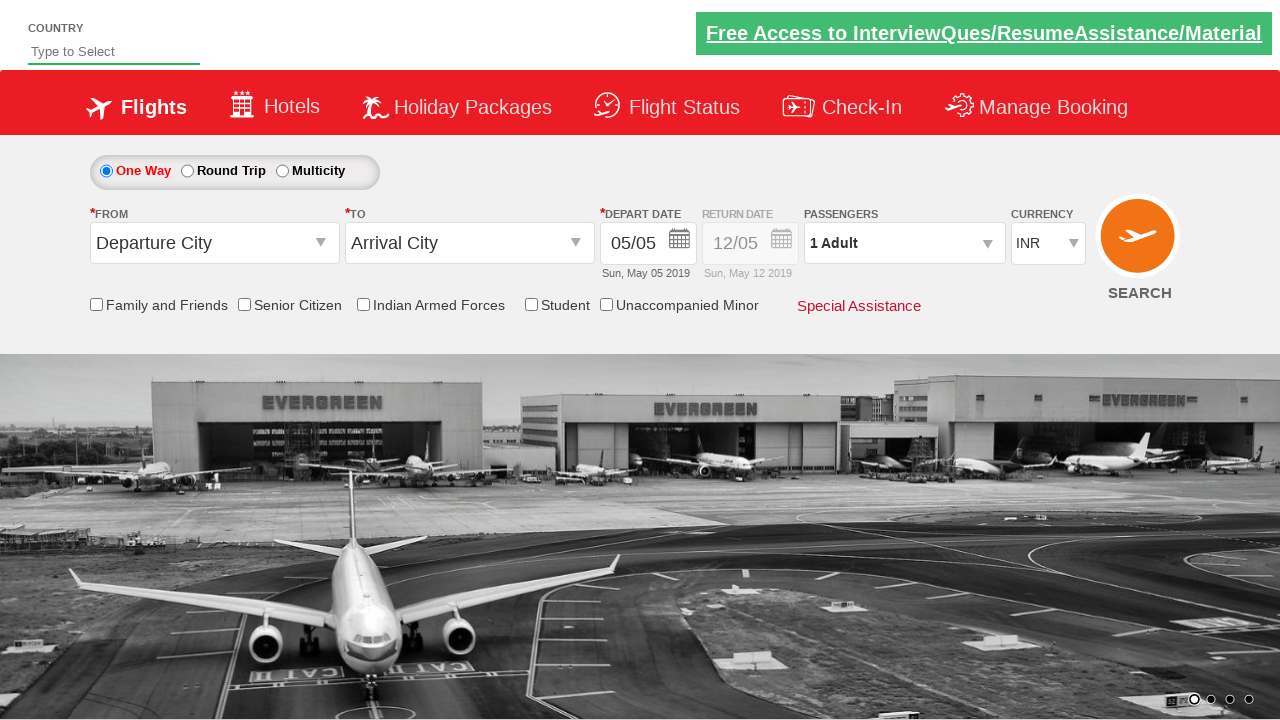

Verified that the Find Flights button is displayed
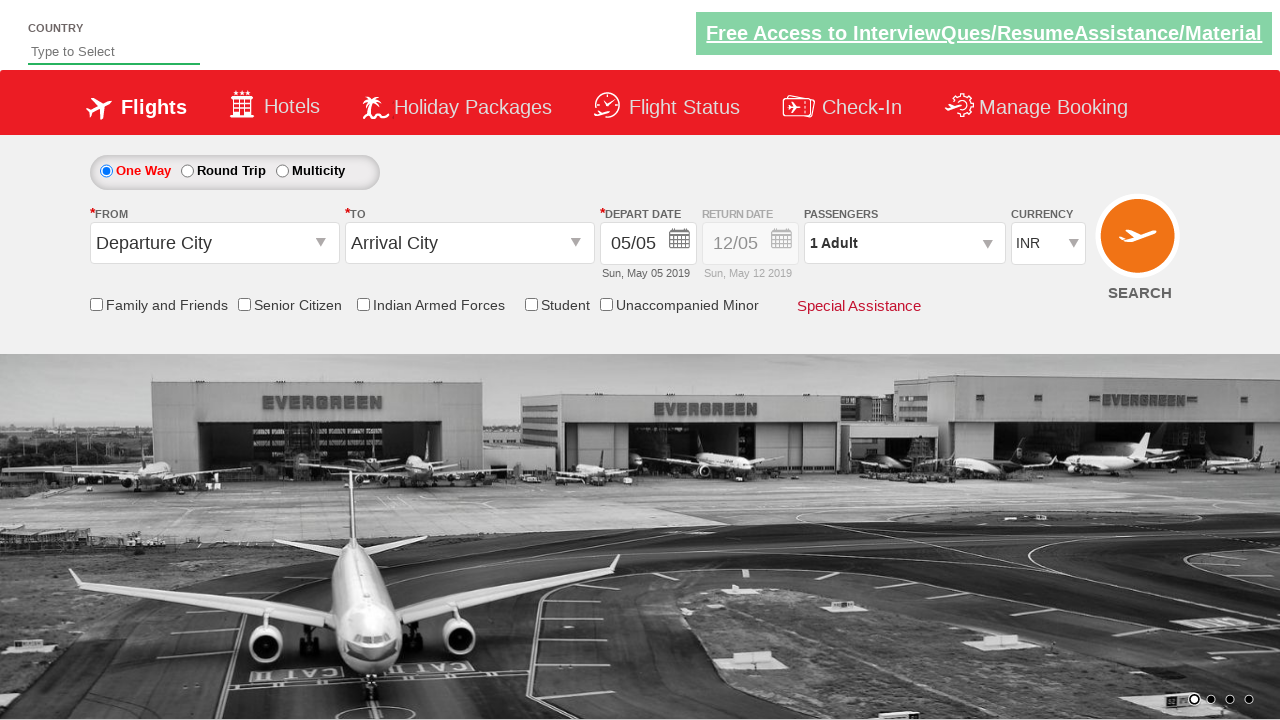

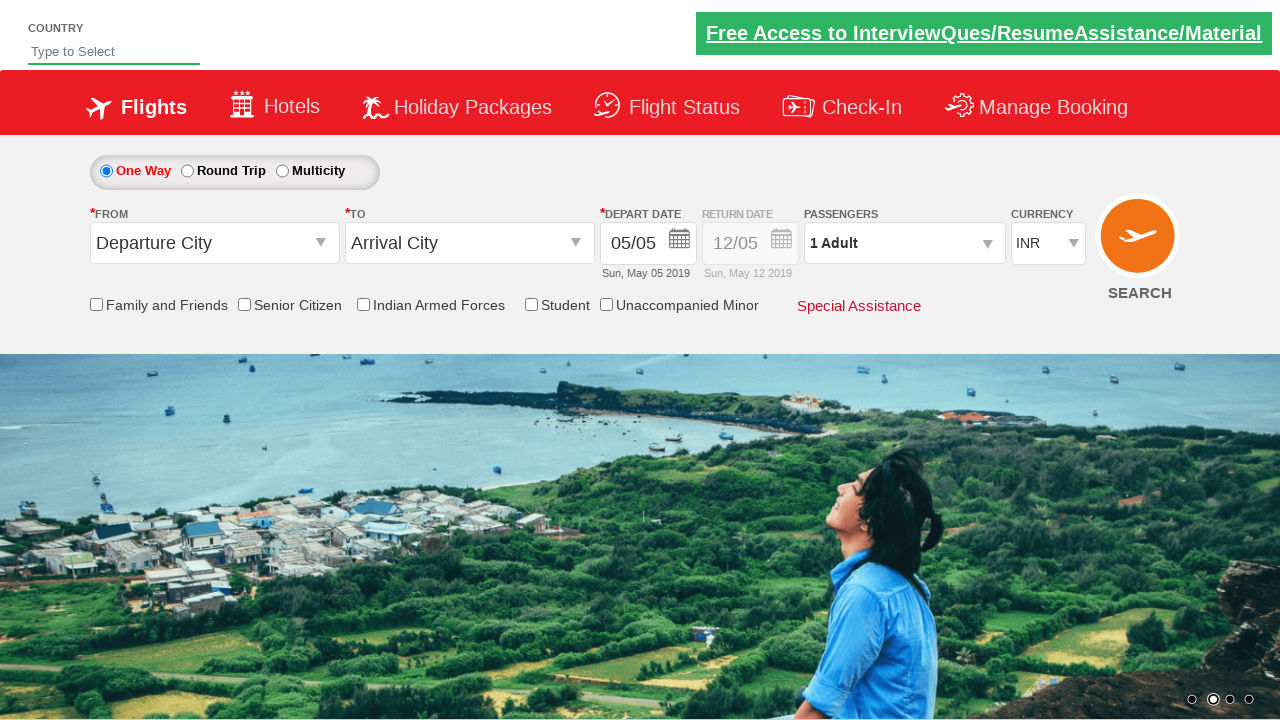